Tests filtering to display only active (non-completed) items

Starting URL: https://demo.playwright.dev/todomvc

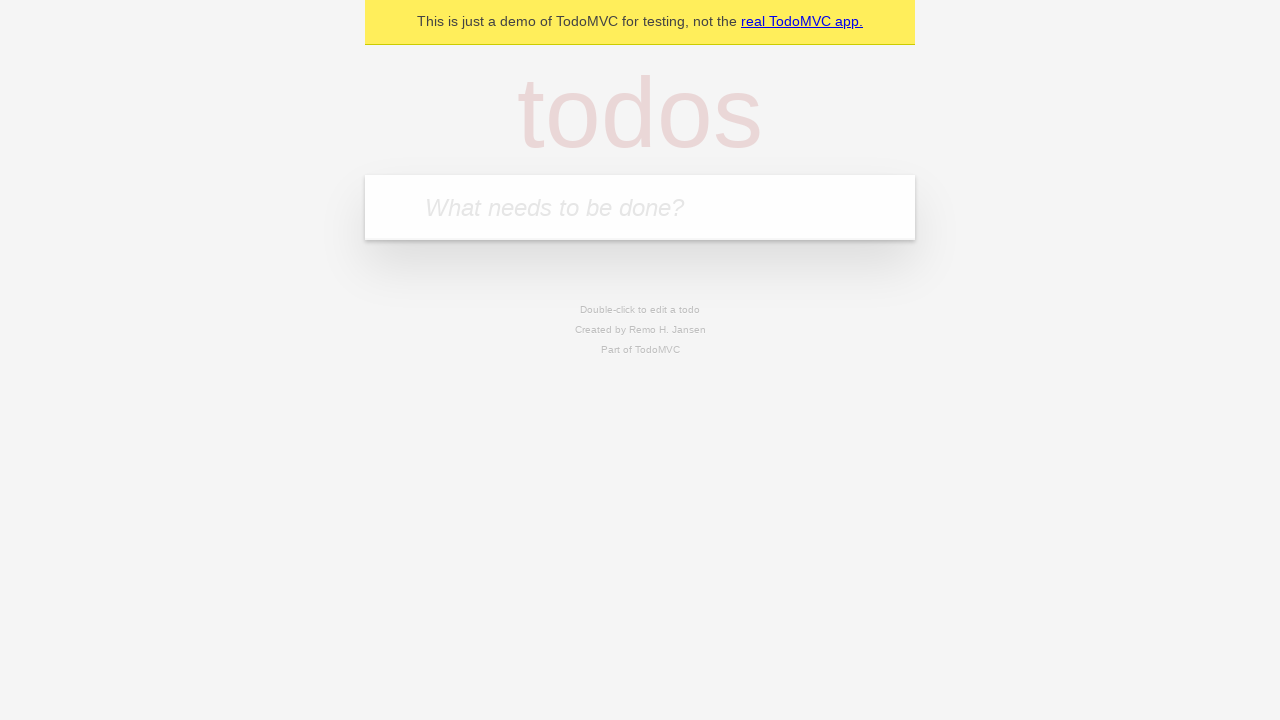

Filled todo input with 'buy some cheese' on internal:attr=[placeholder="What needs to be done?"i]
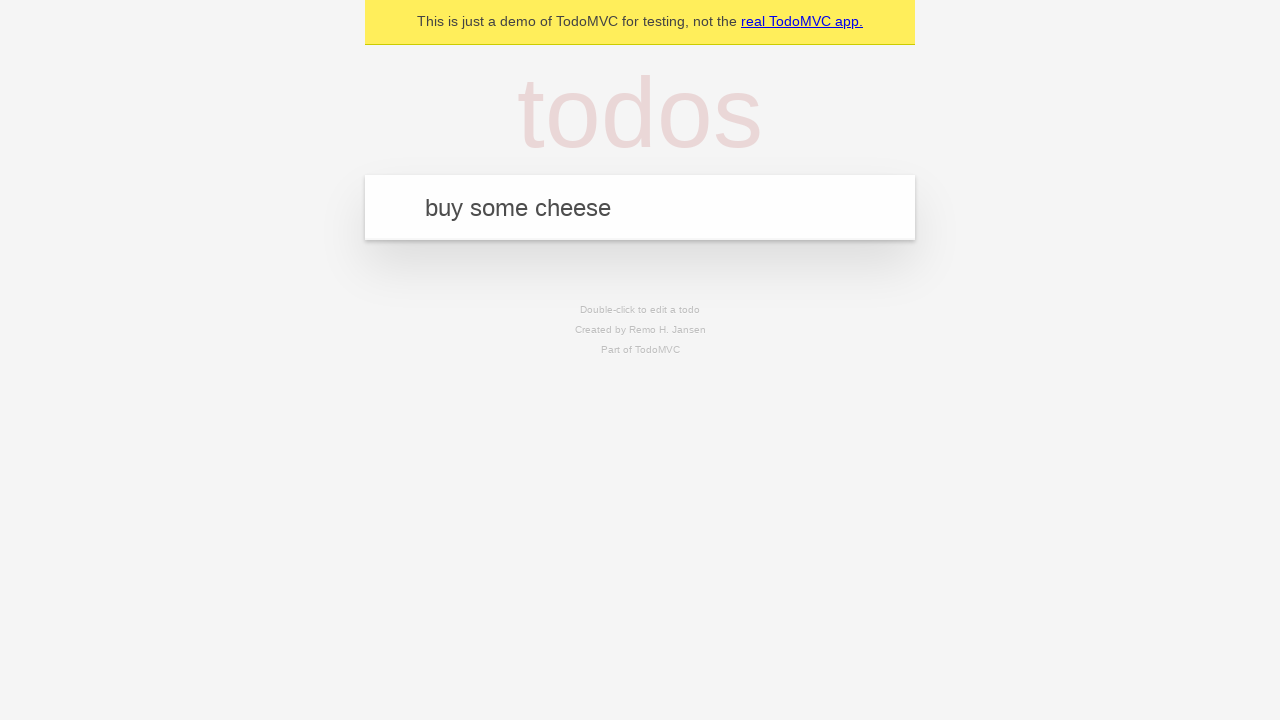

Pressed Enter to add first todo on internal:attr=[placeholder="What needs to be done?"i]
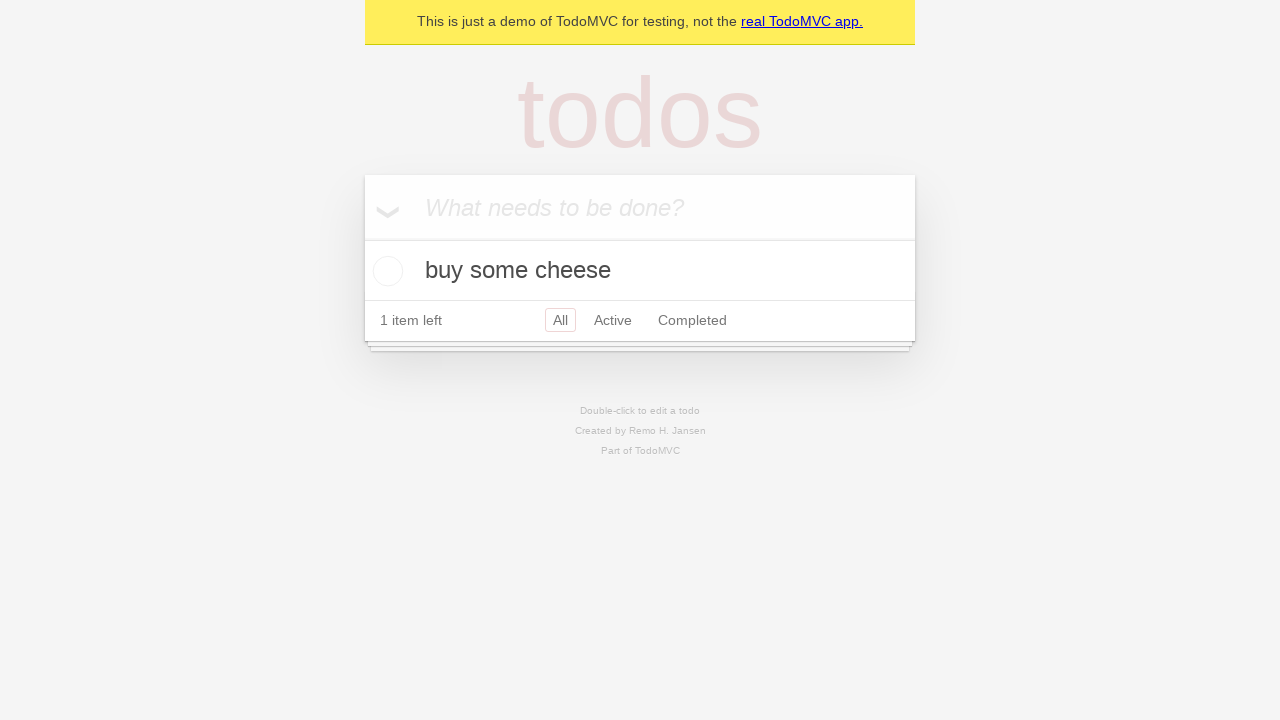

Filled todo input with 'feed the cat' on internal:attr=[placeholder="What needs to be done?"i]
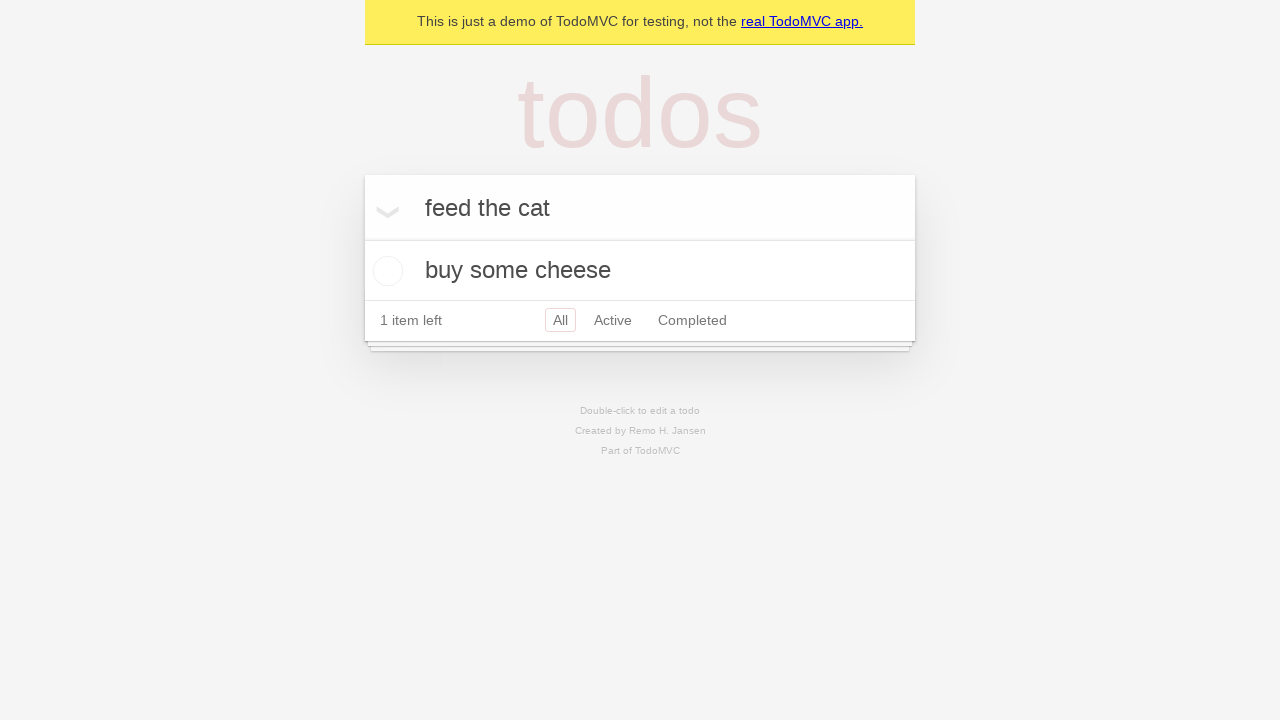

Pressed Enter to add second todo on internal:attr=[placeholder="What needs to be done?"i]
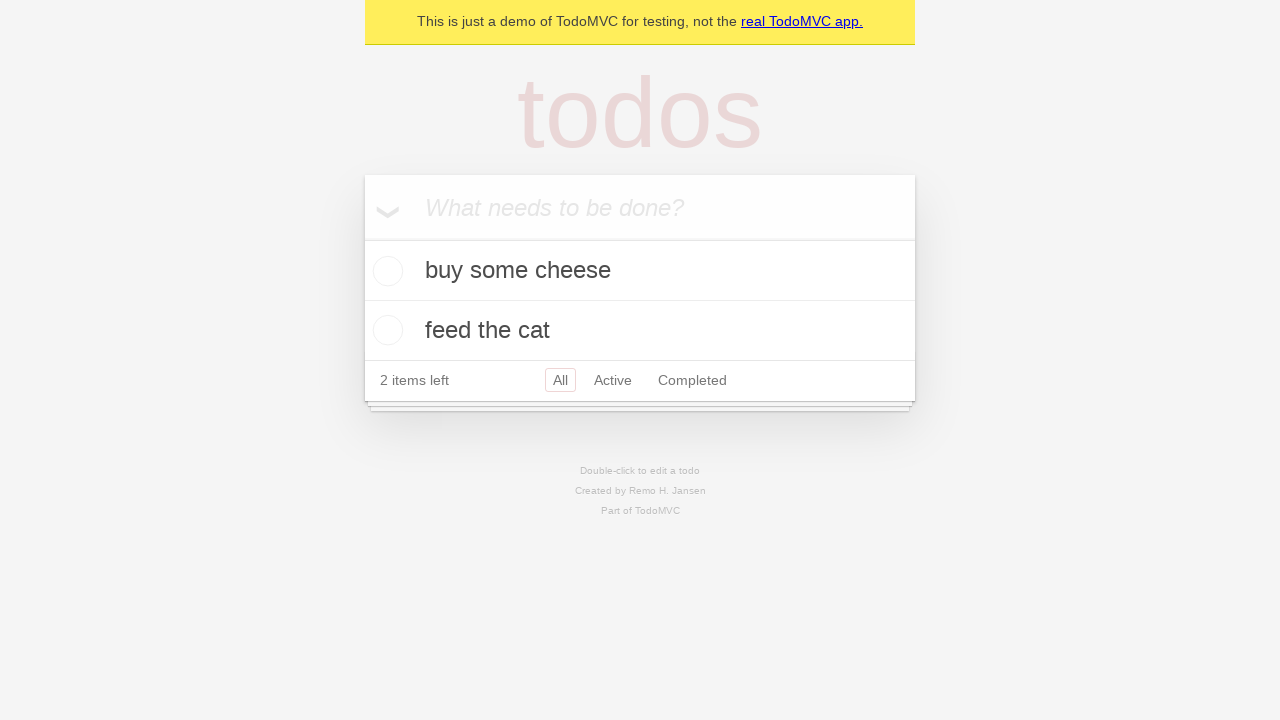

Filled todo input with 'book a doctors appointment' on internal:attr=[placeholder="What needs to be done?"i]
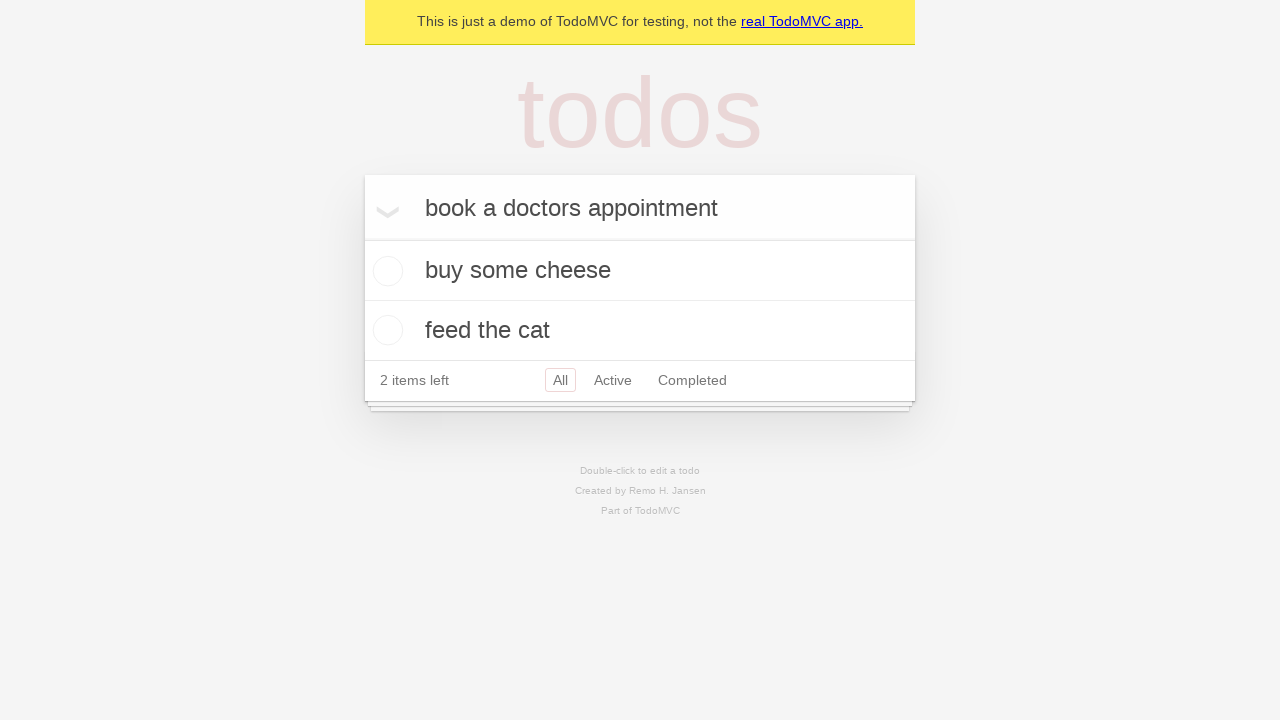

Pressed Enter to add third todo on internal:attr=[placeholder="What needs to be done?"i]
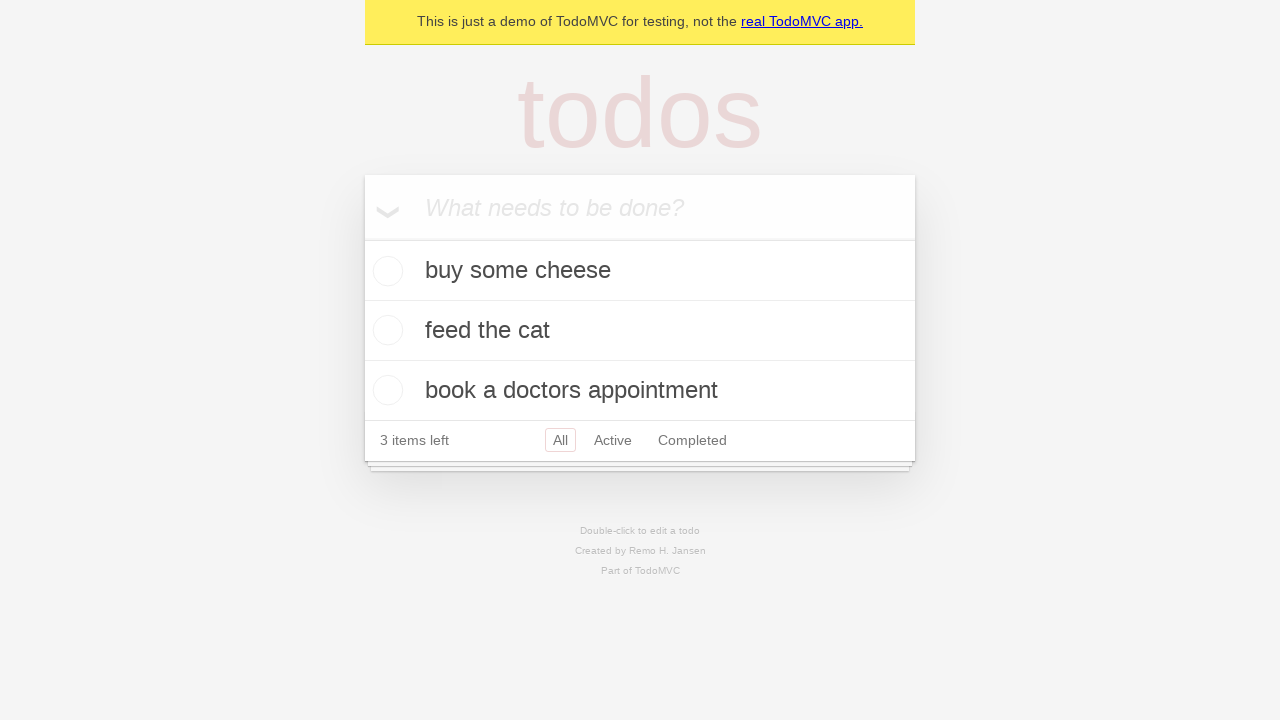

Checked the second todo item to mark it as complete at (385, 330) on .todo-list li .toggle >> nth=1
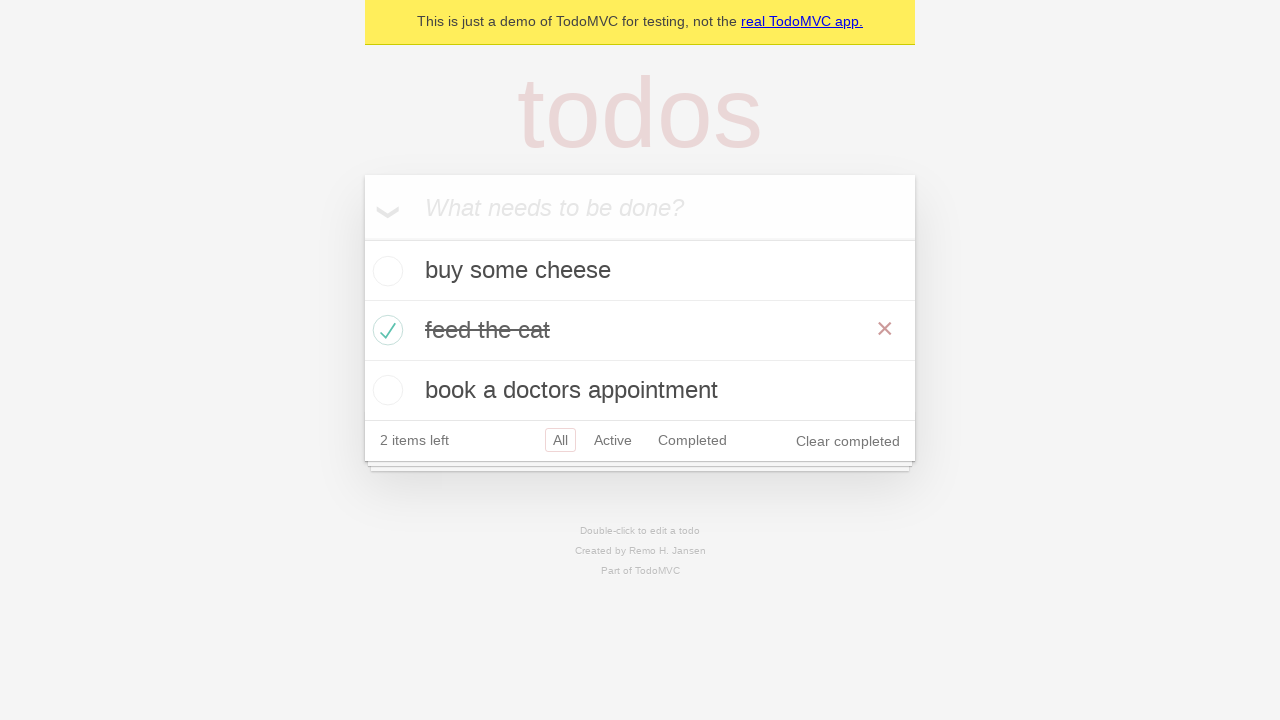

Clicked the Active filter to display only active items at (613, 440) on internal:role=link[name="Active"i]
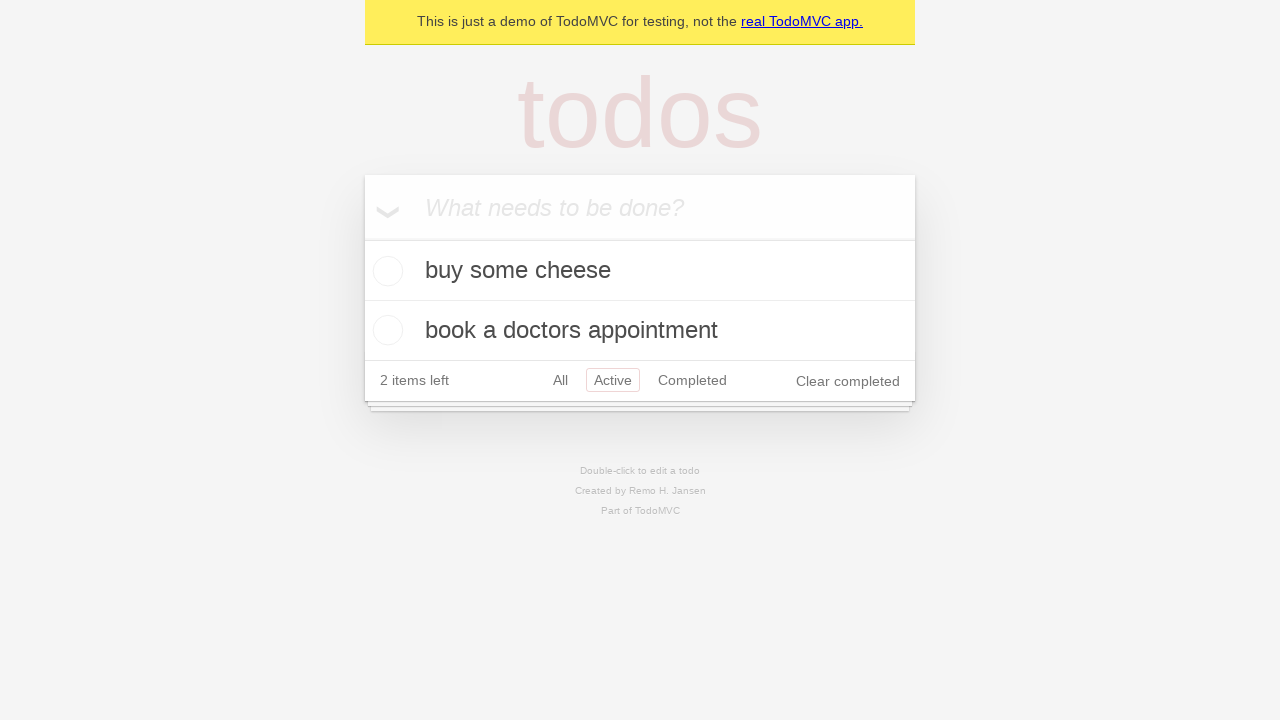

Waited for active todo items to load and verified filtering is working
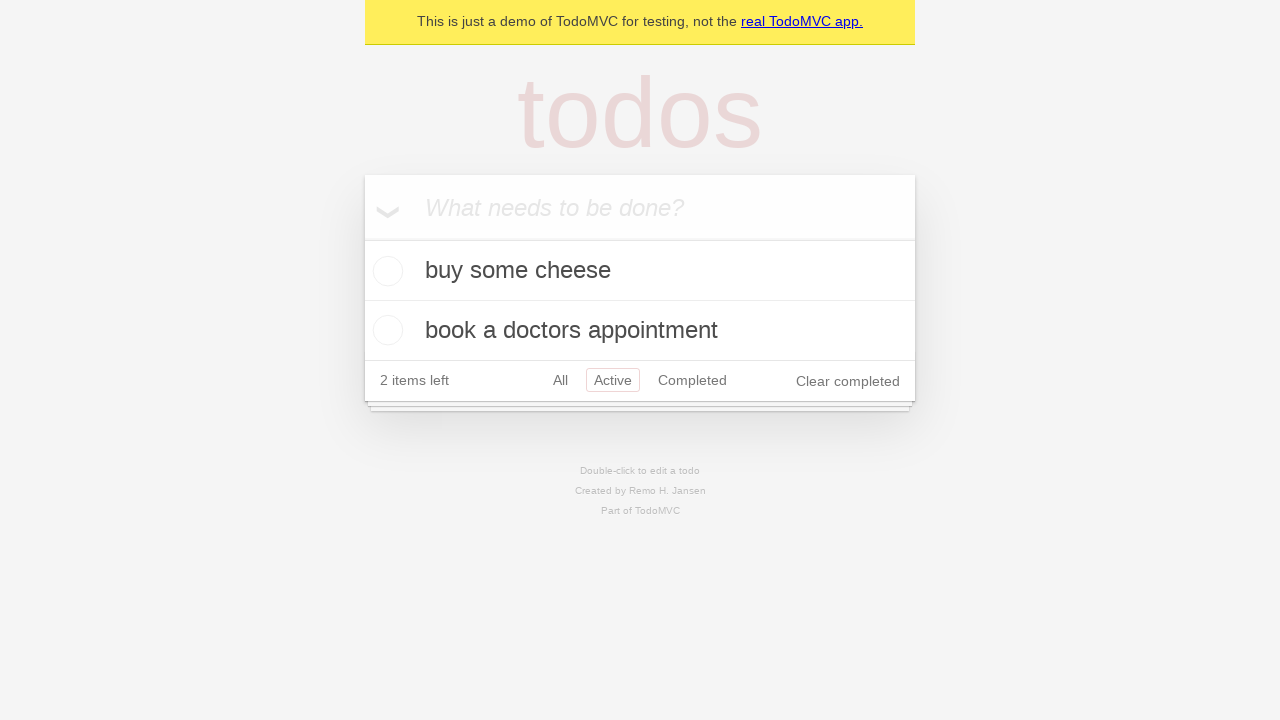

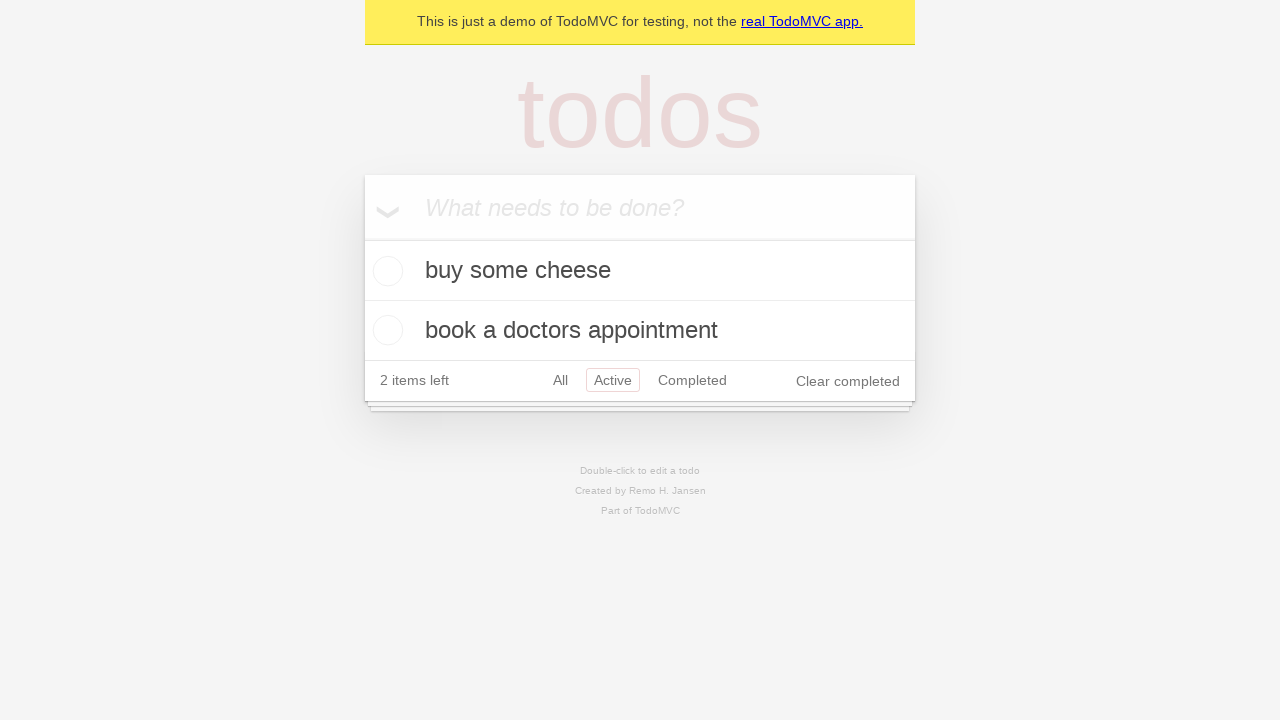